Searches for "phone" and verifies that search results are found

Starting URL: https://www.testotomasyonu.com

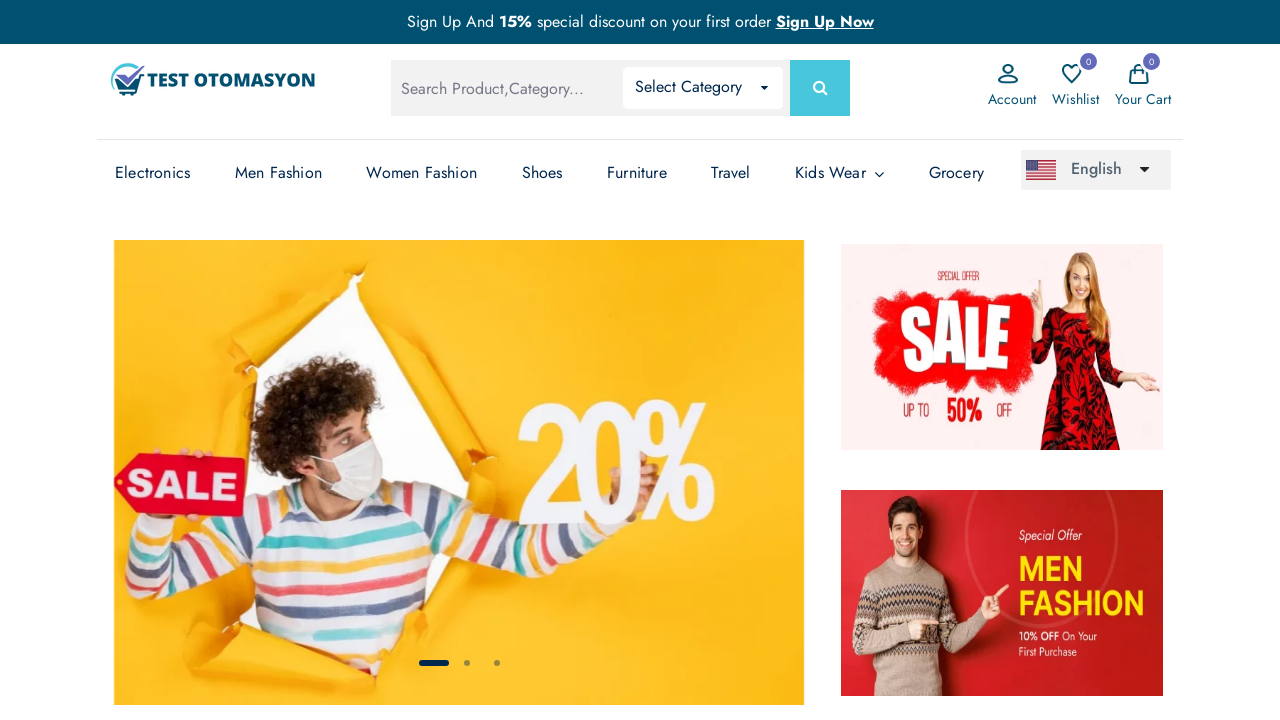

Filled global search field with 'phone' on #global-search
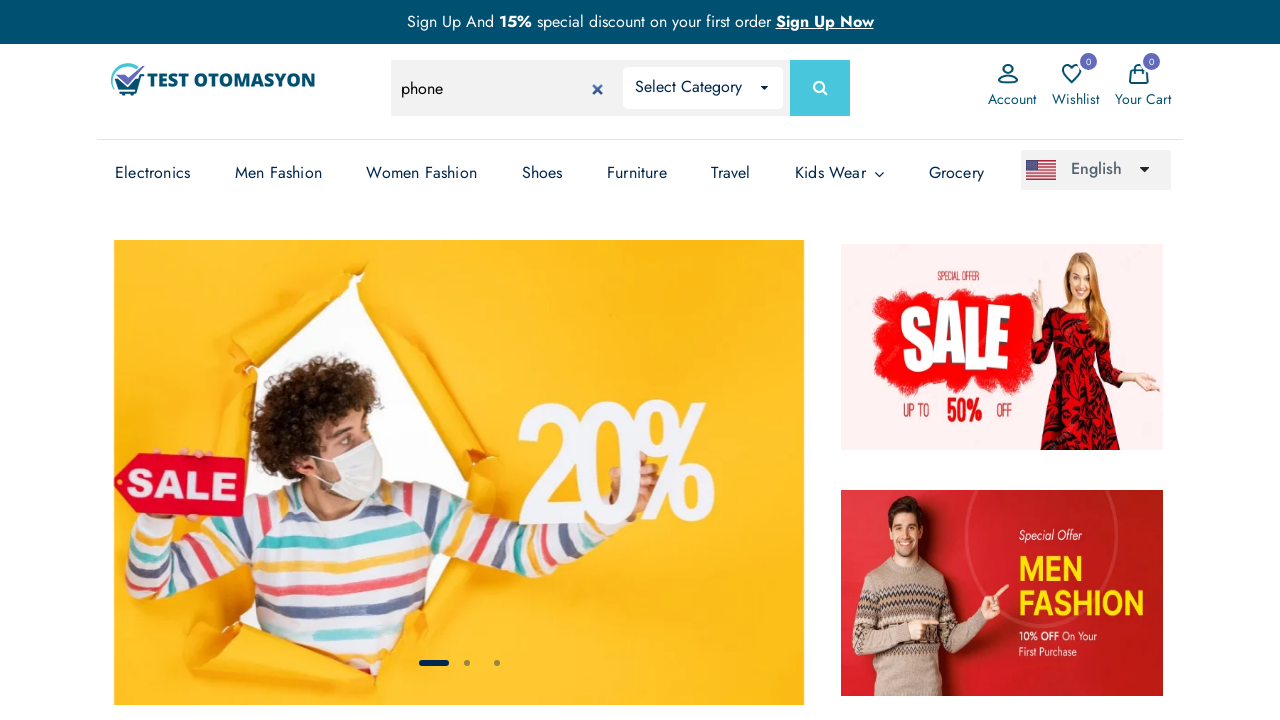

Pressed Enter to submit search for 'phone' on #global-search
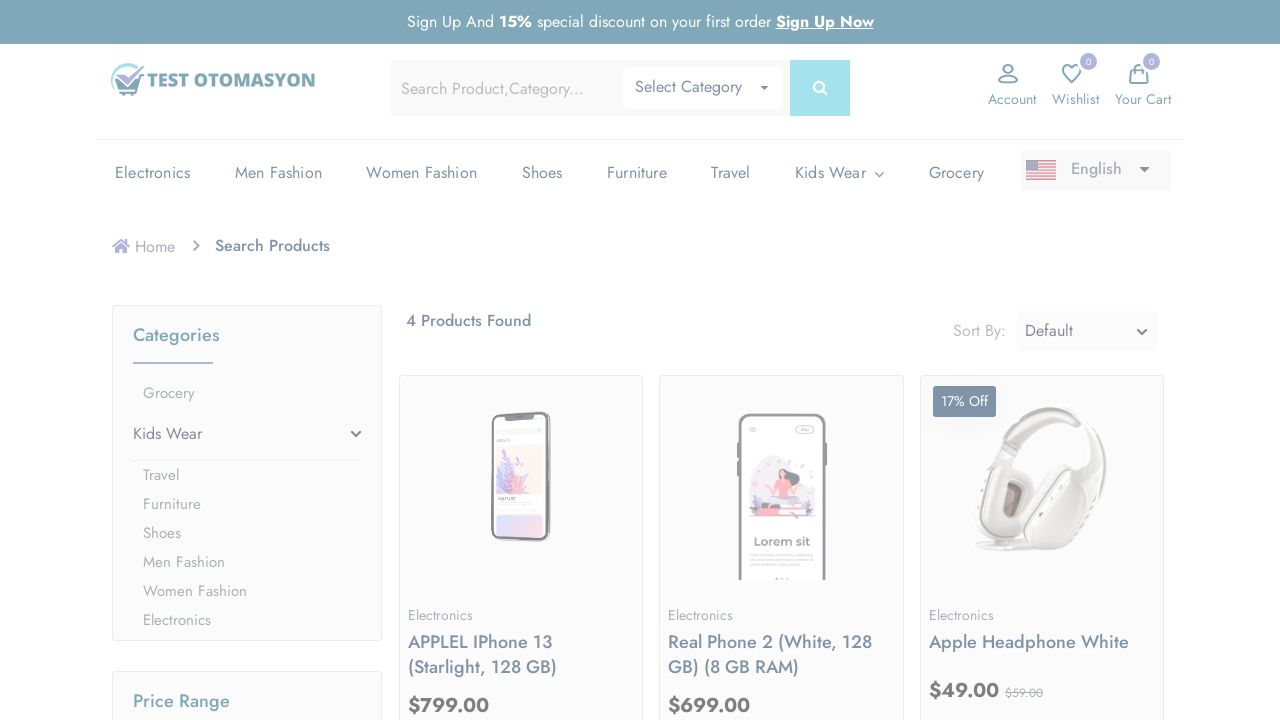

Waited for product count text to load
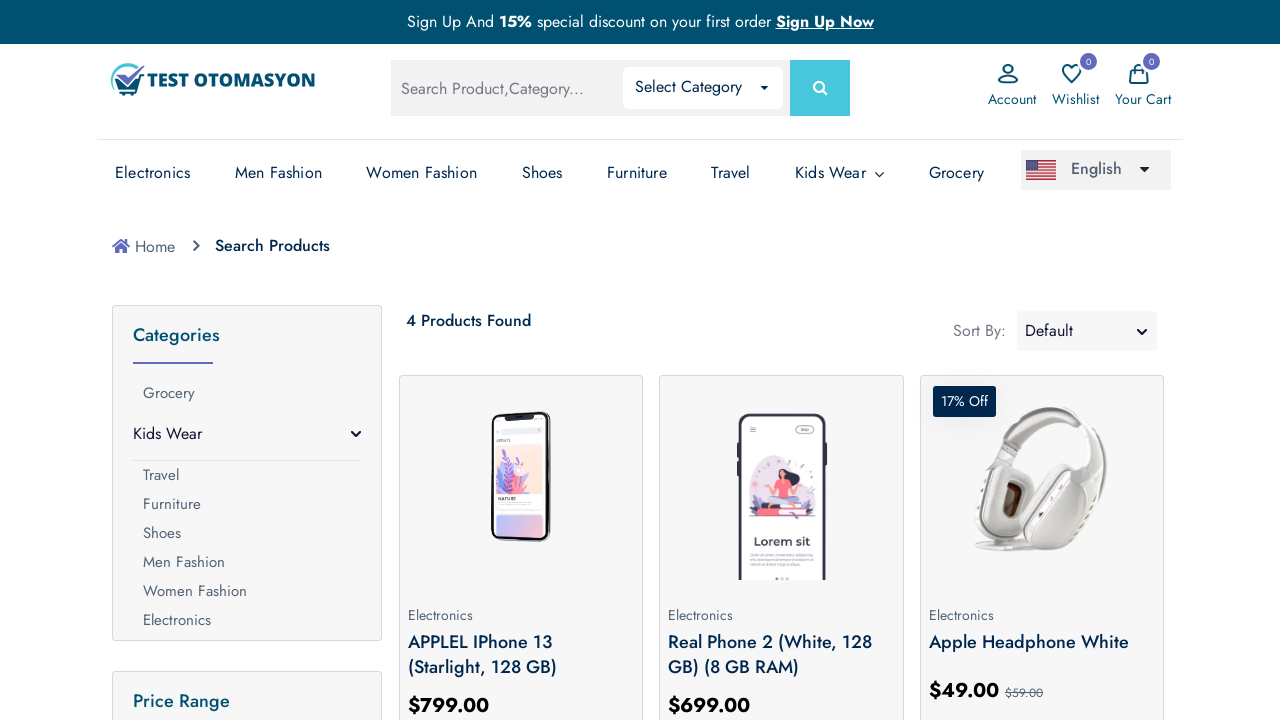

Located product count text element
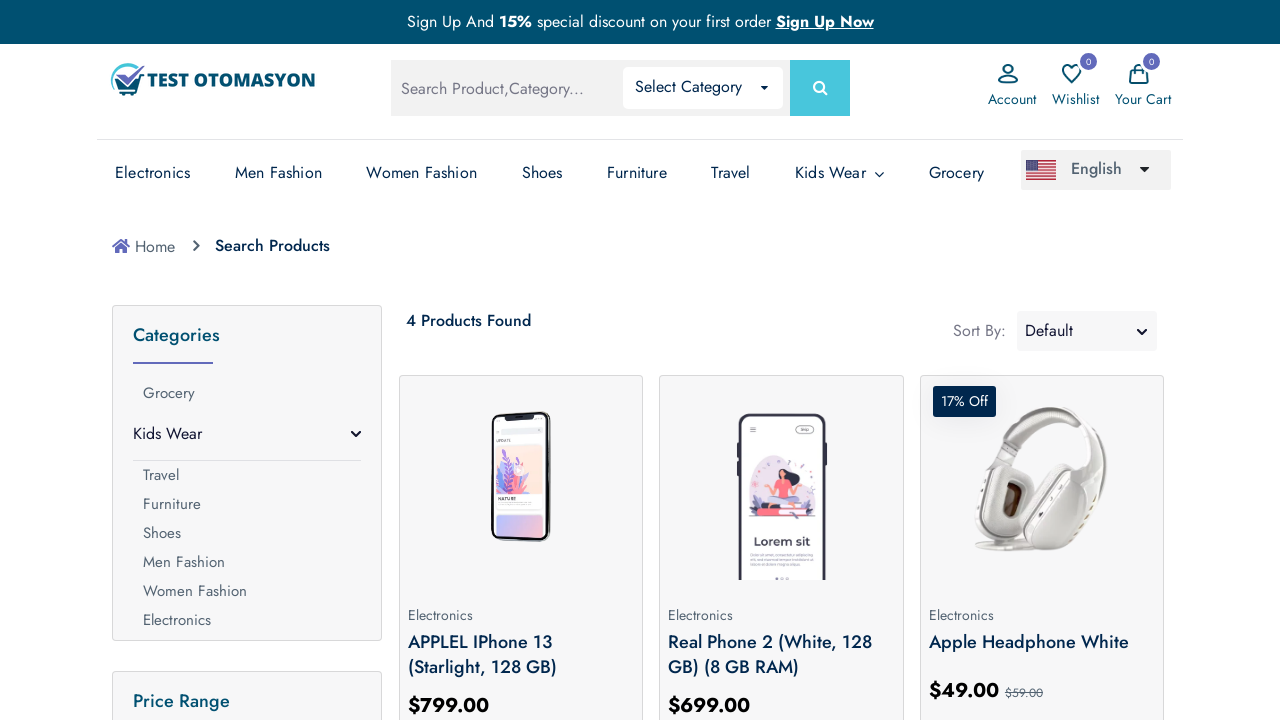

Retrieved product count text: '4 Products Found'
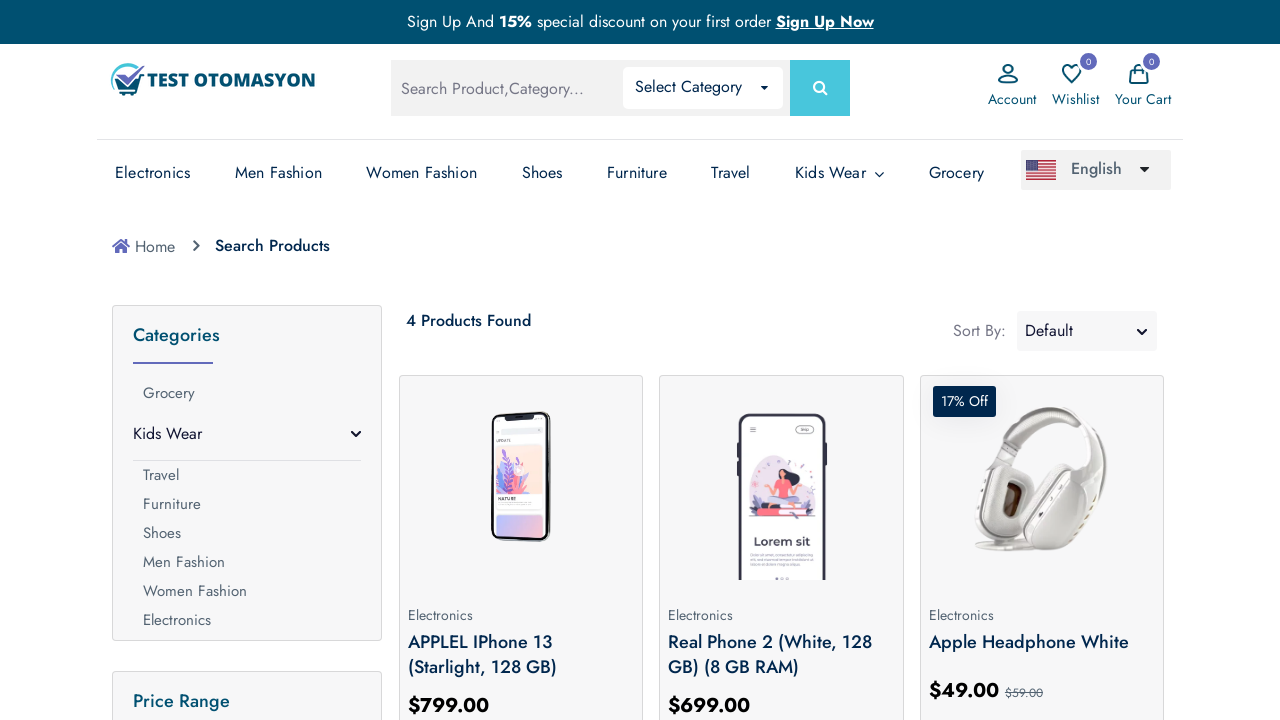

Extracted product count: 4
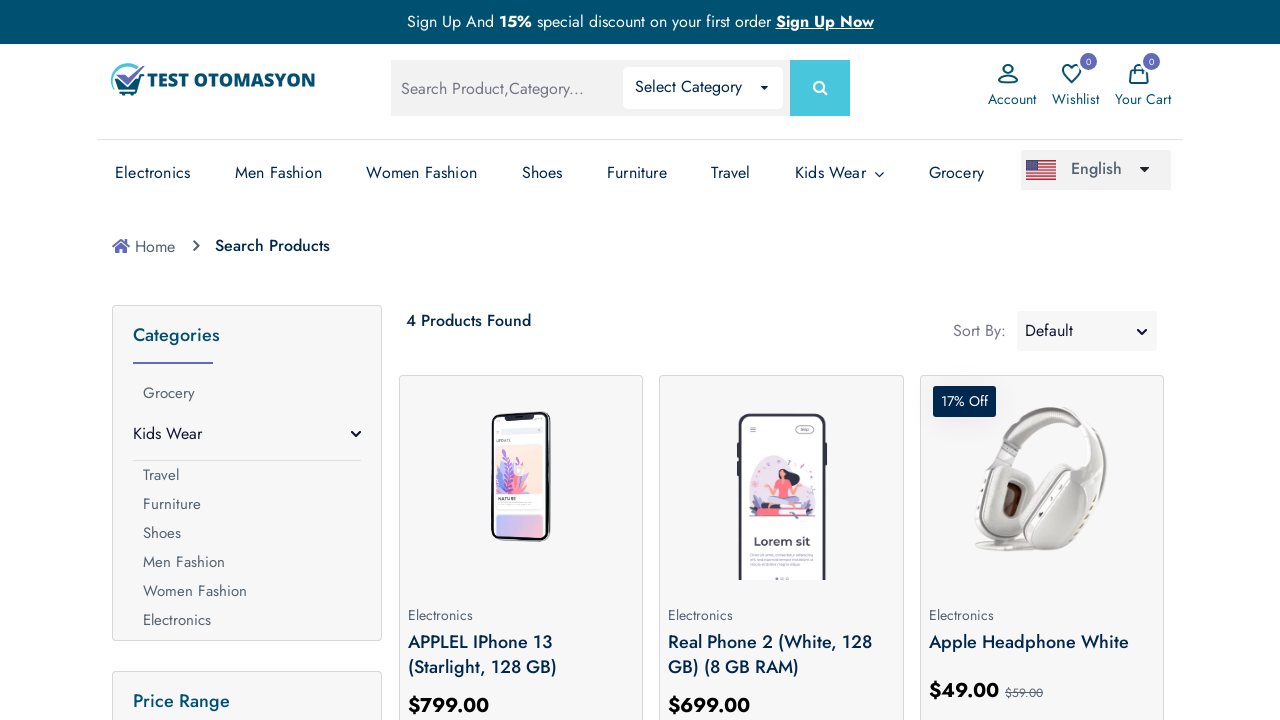

Verified that search results were found (count > 0)
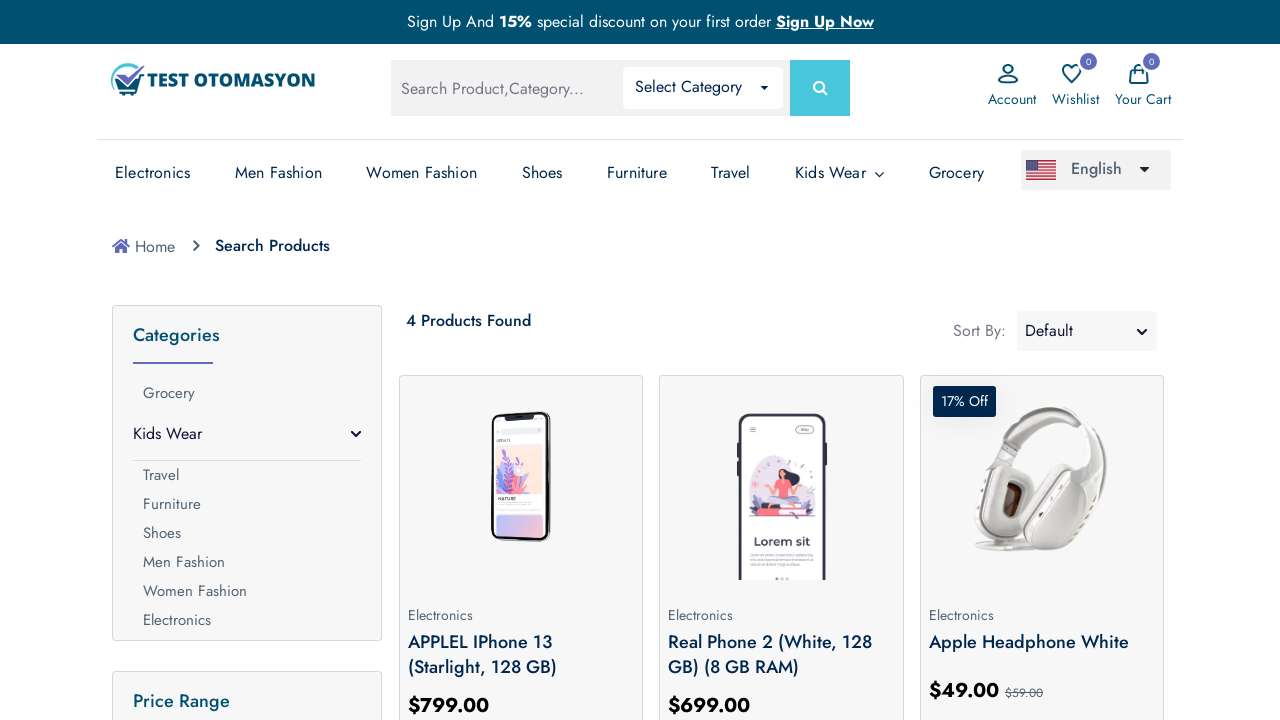

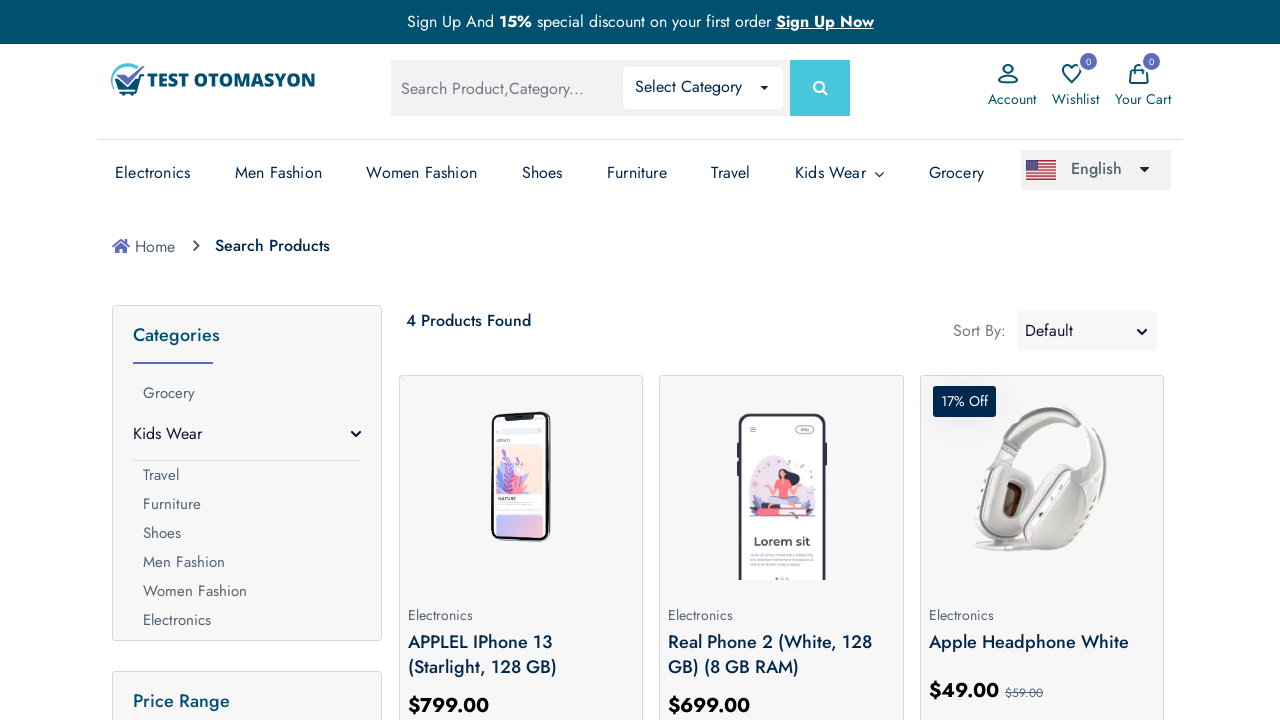